Tests a sign-up form by filling in first name, last name, and email fields, then clicking the sign-up button

Starting URL: http://secure-retreat-92358.herokuapp.com/

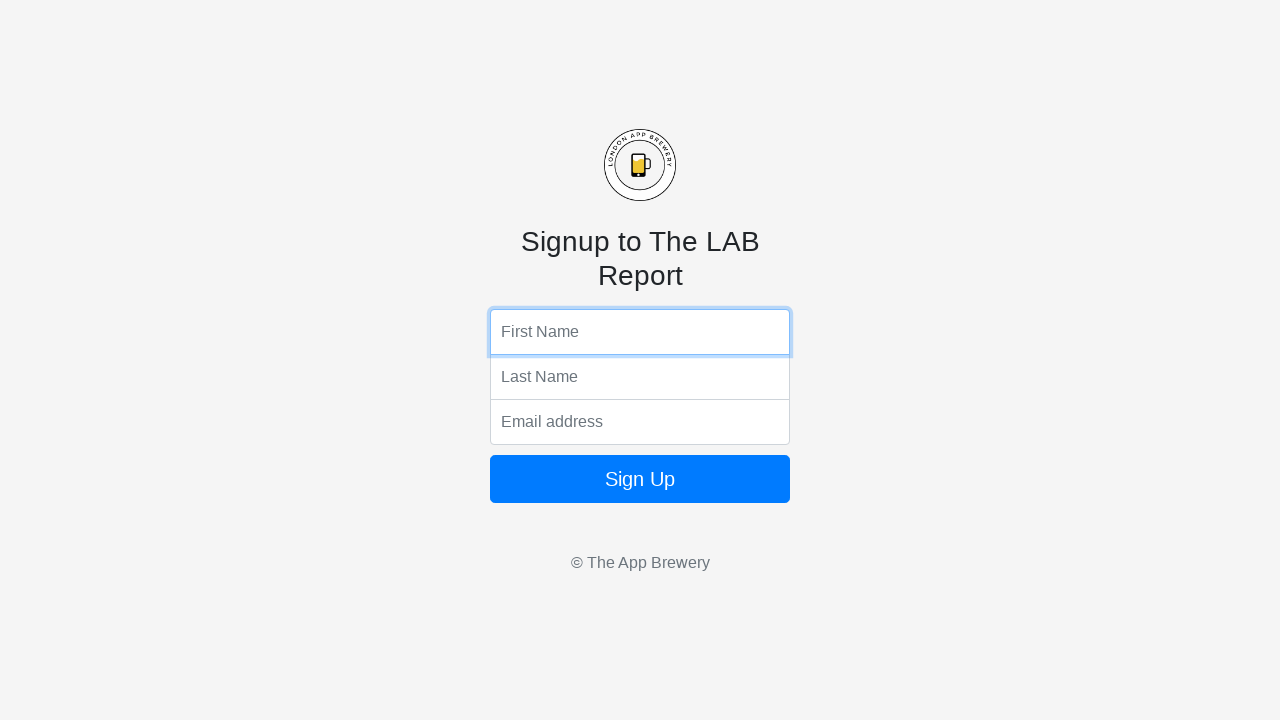

Filled first name field with 'Michael Chen' on input[name='fName']
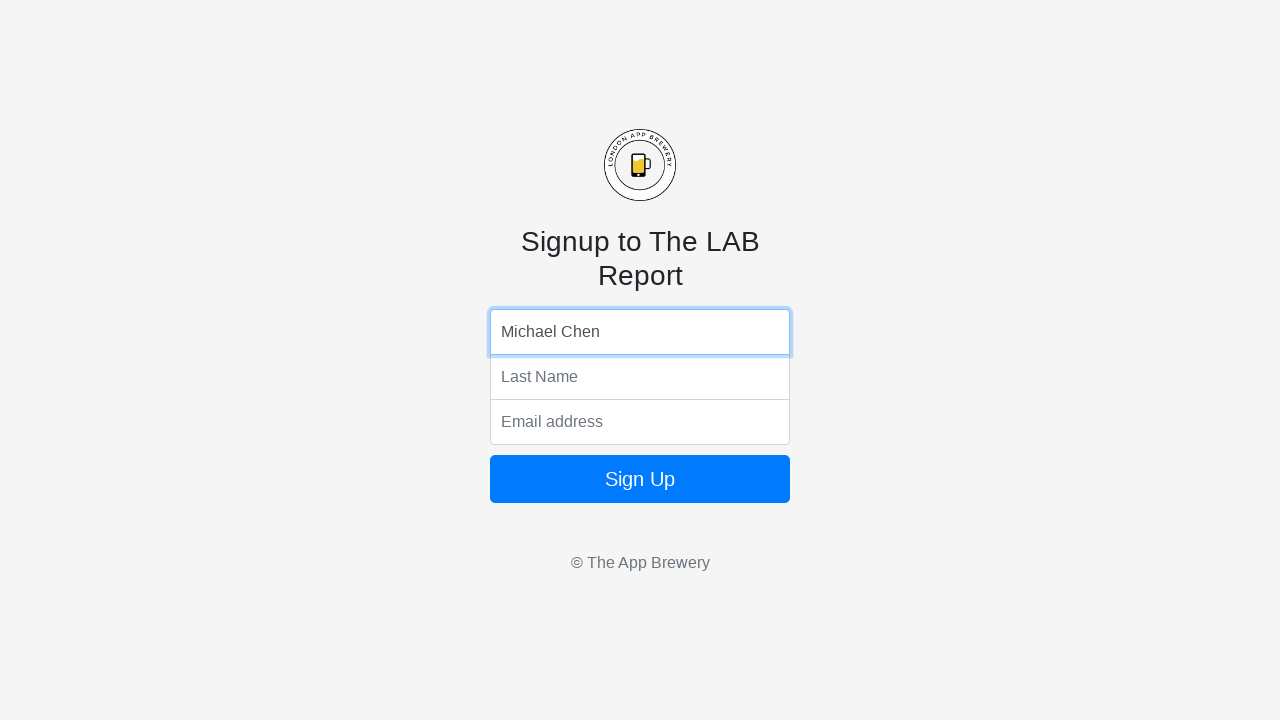

Filled last name field with 'Rodriguez' on input[name='lName']
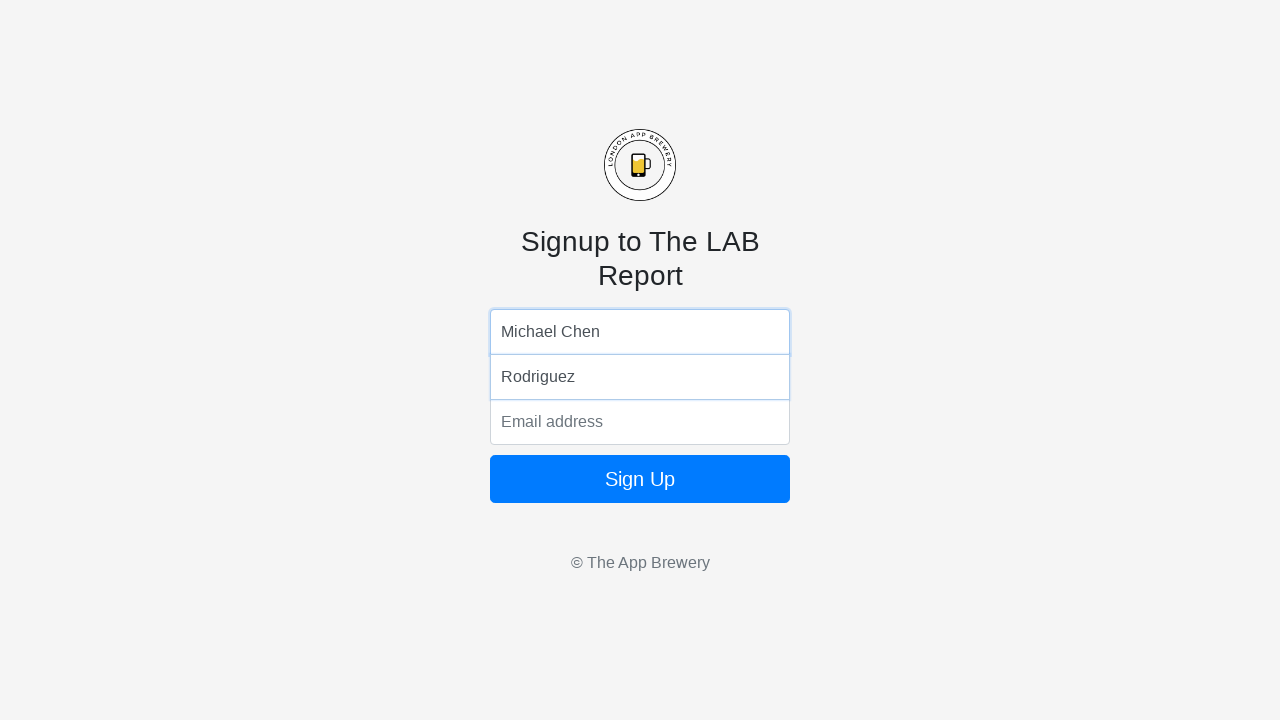

Filled email field with 'michael.rodriguez@example.com' on input[name='email']
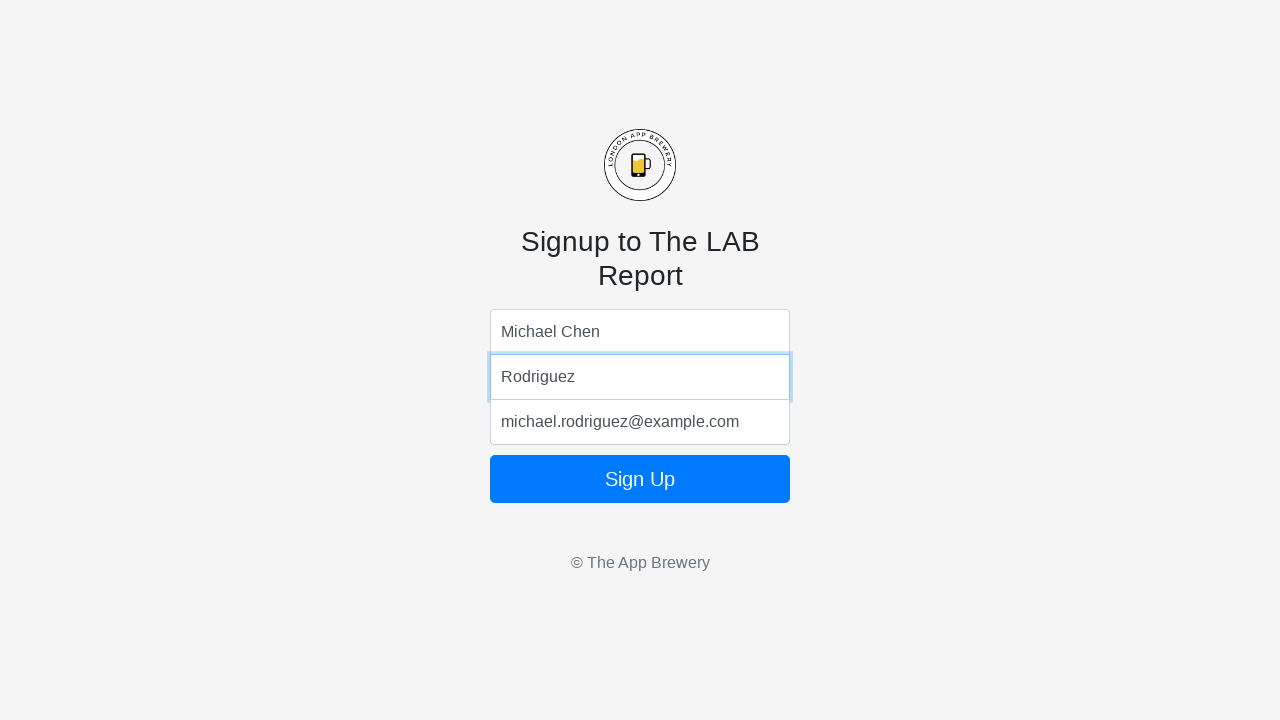

Clicked sign-up button to submit the form at (640, 479) on button
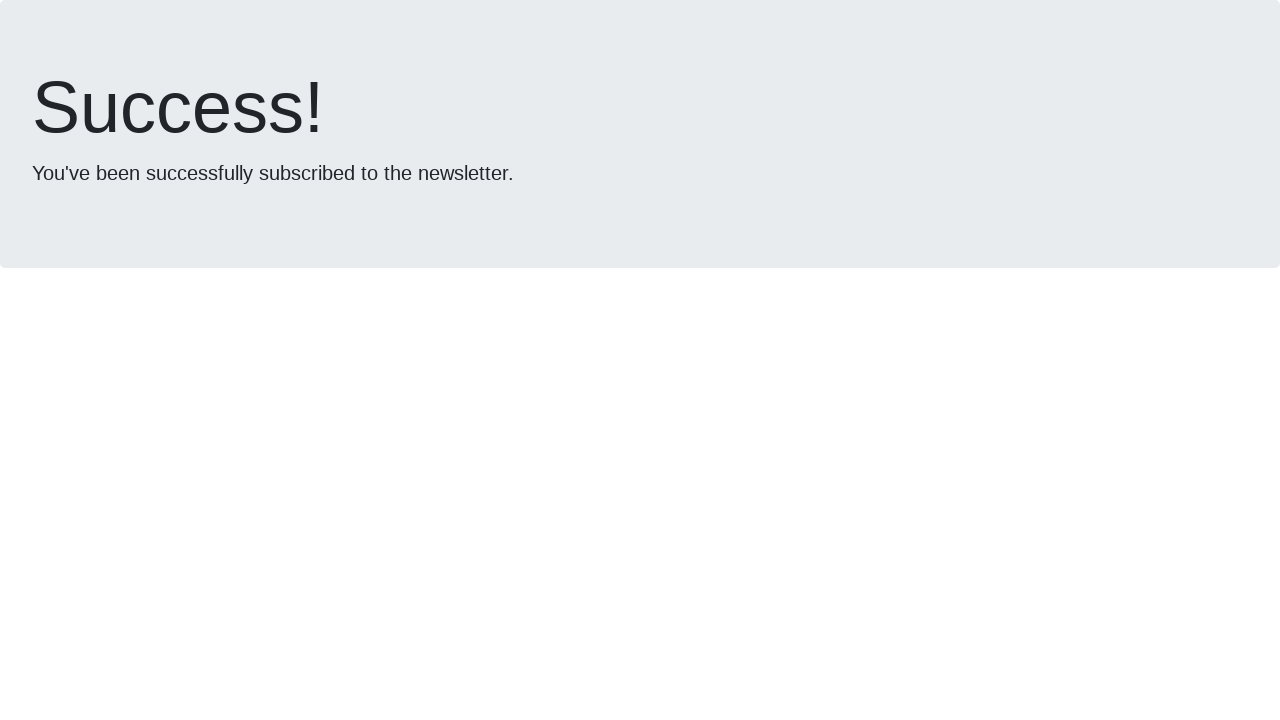

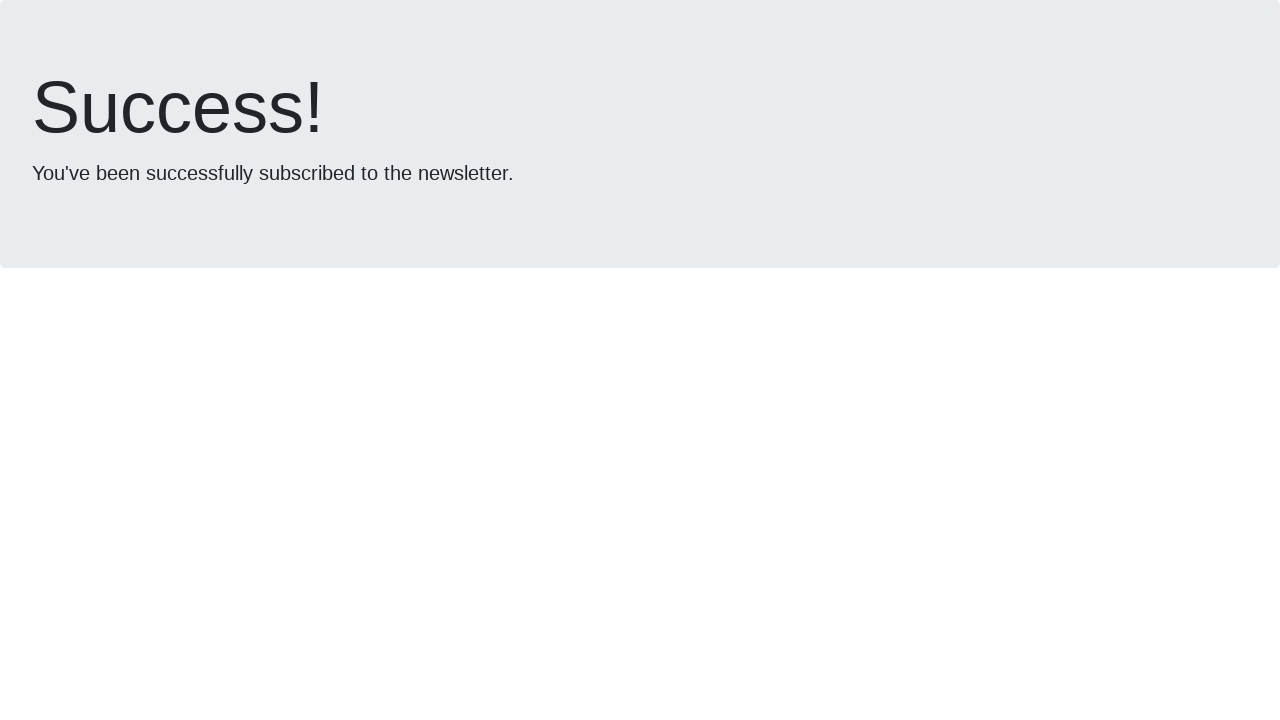